Tests searching for a stock ticker on a financial website, clicking on the FloorSheet tab, and navigating through paginated results.

Starting URL: https://merolagani.com/

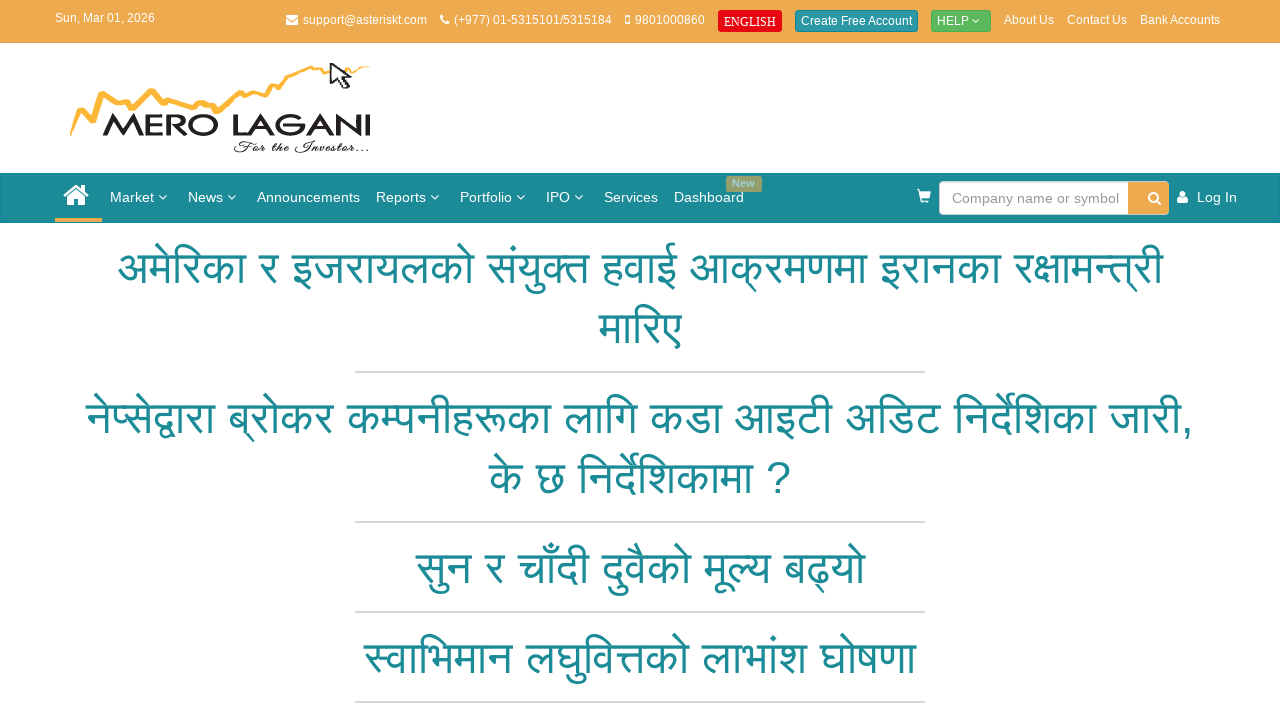

Filled search field with stock ticker 'NABIL' on #ctl00_AutoSuggest1_txtAutoSuggest
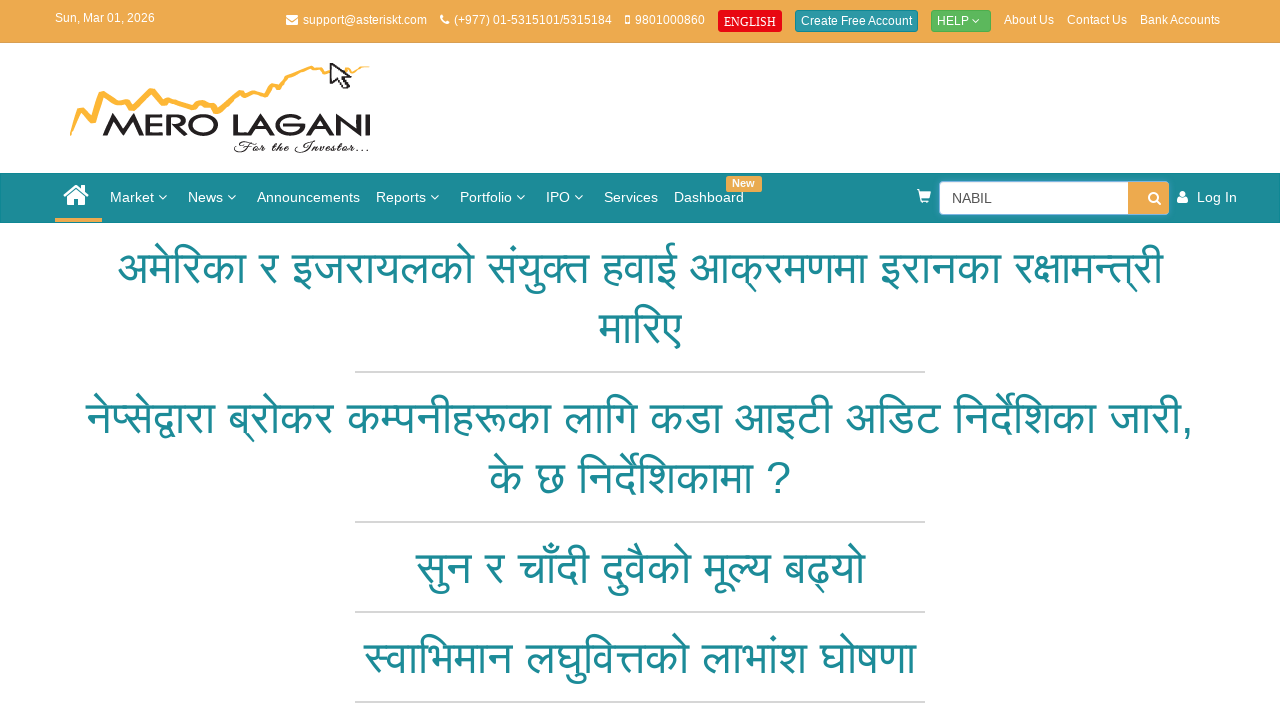

Pressed Enter to search for NABIL stock on #ctl00_AutoSuggest1_txtAutoSuggest
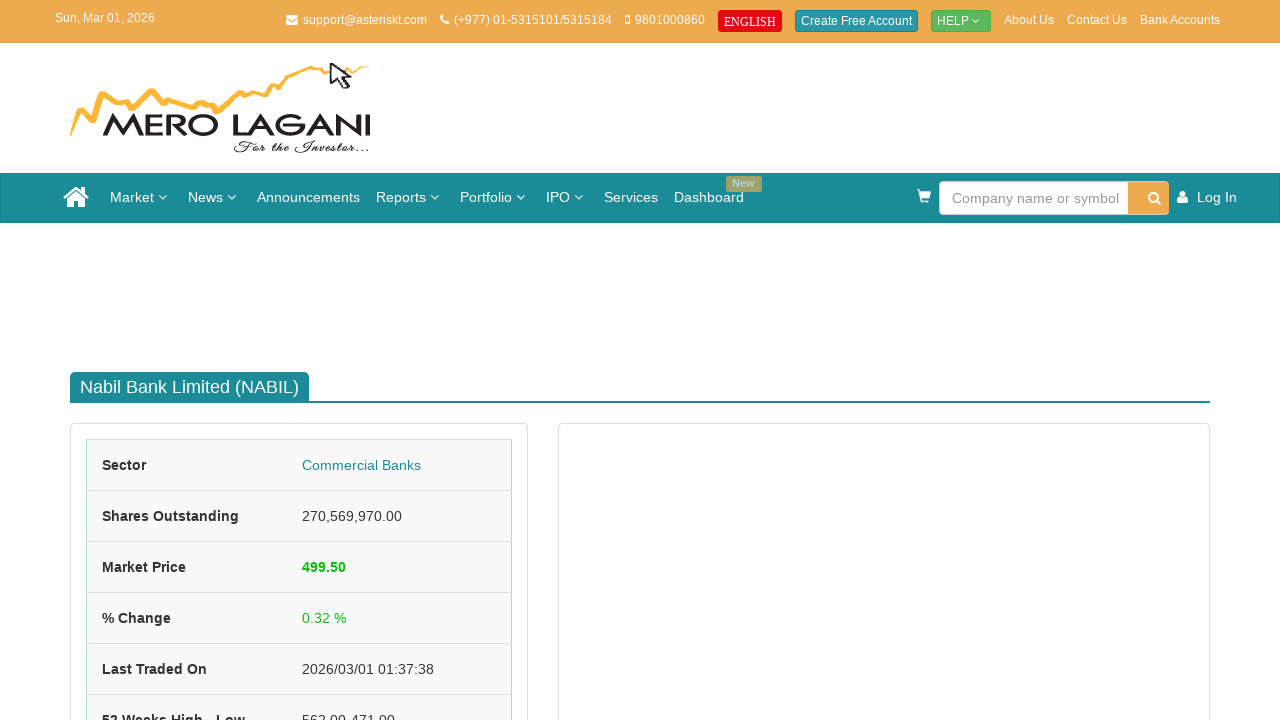

Waited for FloorSheet tab to be visible
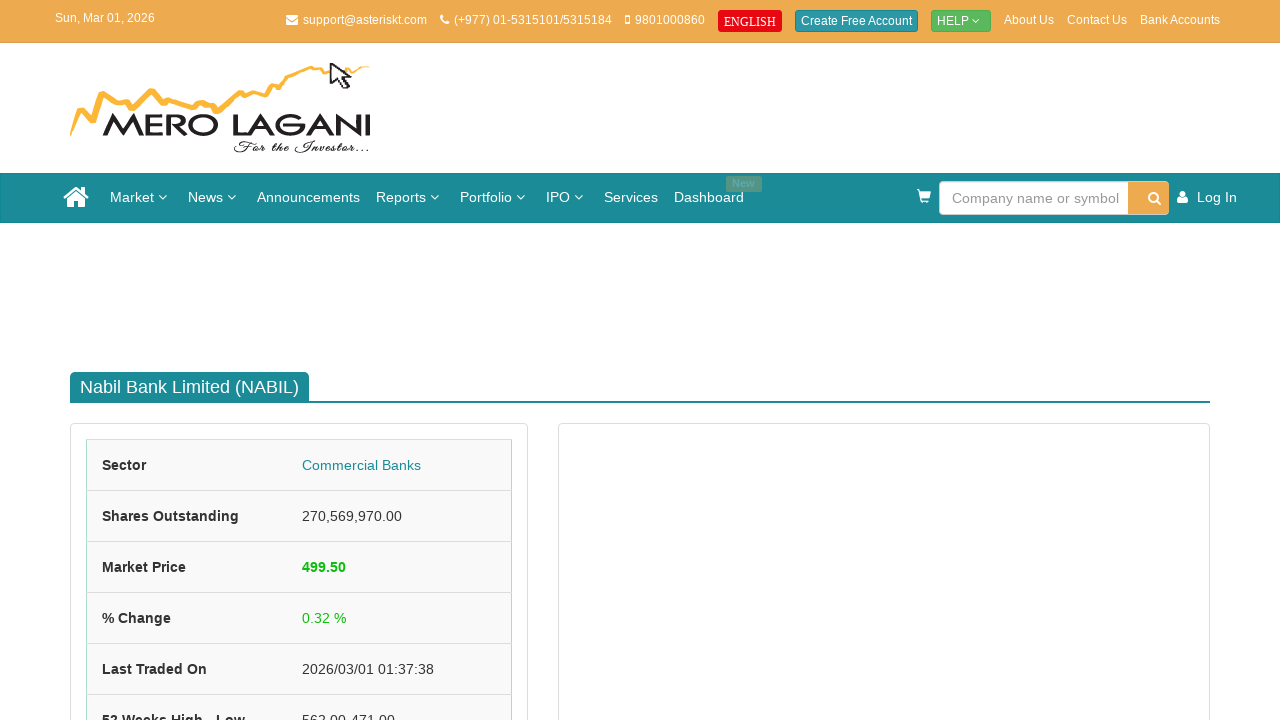

Clicked on FloorSheet tab at (509, 360) on #ctl00_ContentPlaceHolder1_CompanyDetail1_lnkFloorsheetTab
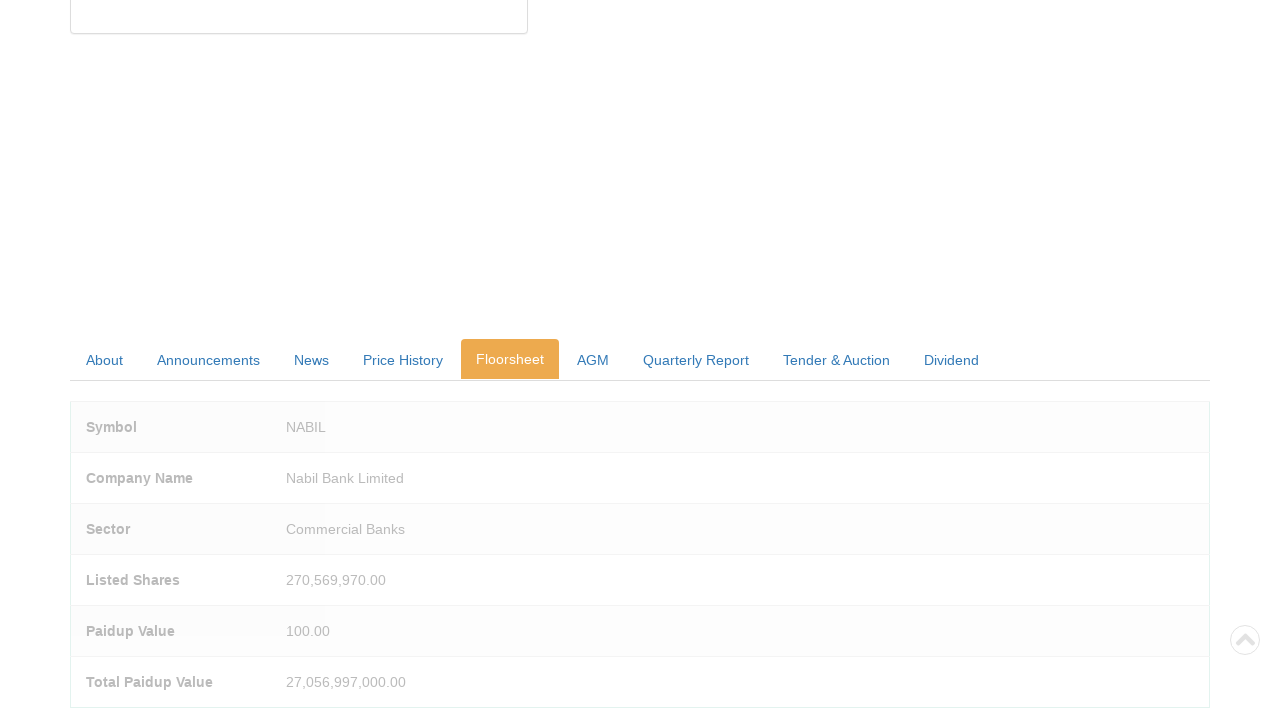

FloorSheet data table loaded
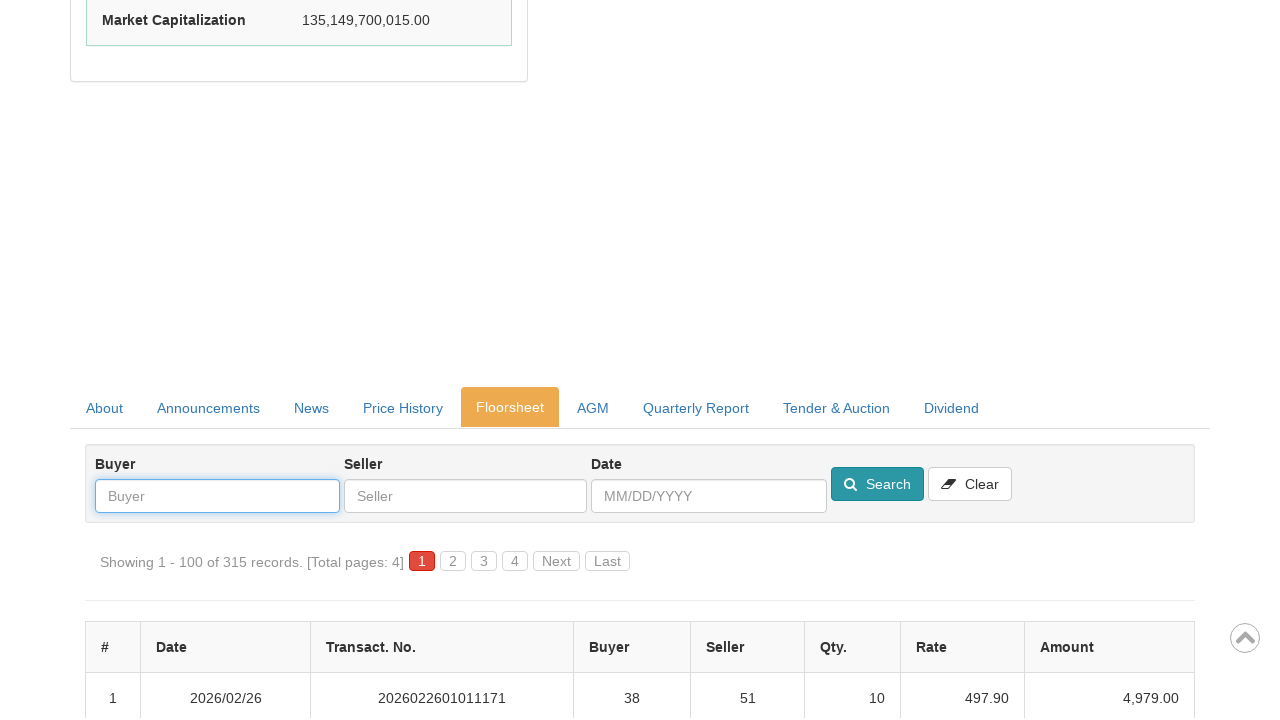

Waited for next page button to be available (pagination iteration 1)
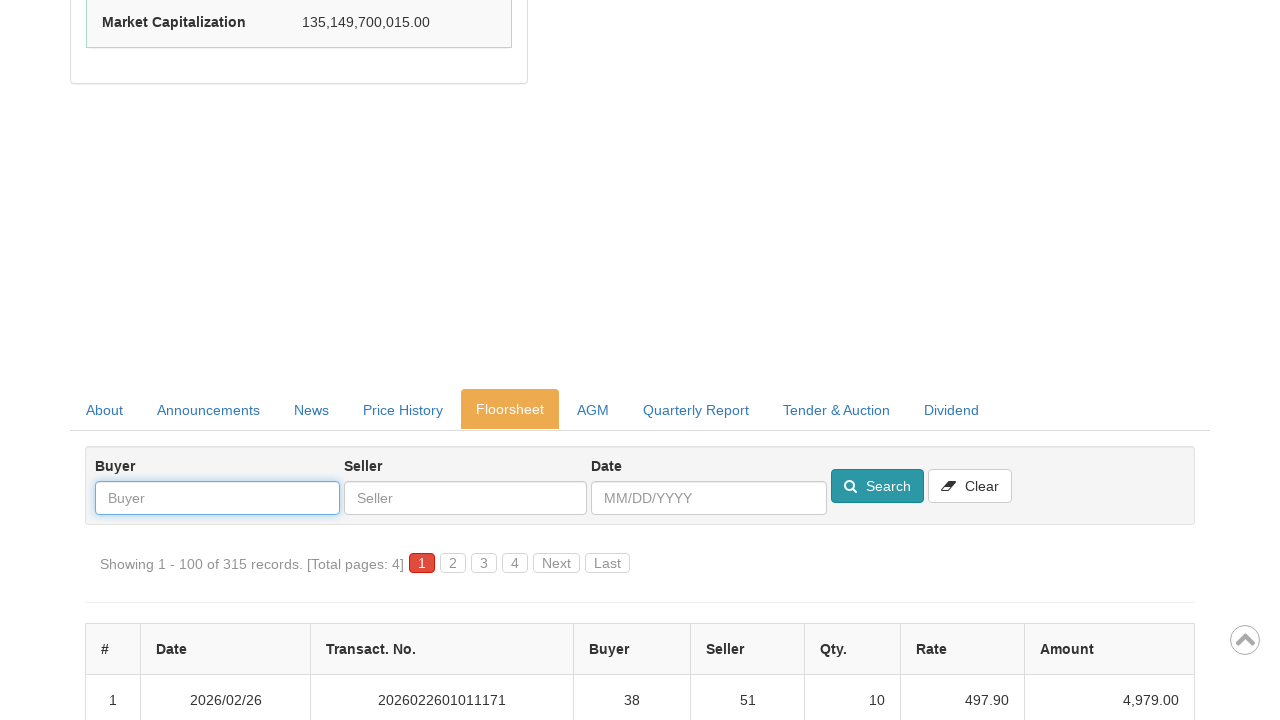

Clicked next page button (pagination iteration 1) at (608, 563) on //*[@id="ctl00_ContentPlaceHolder1_CompanyDetail1_divDataFloorsheet"]/div[1]/div
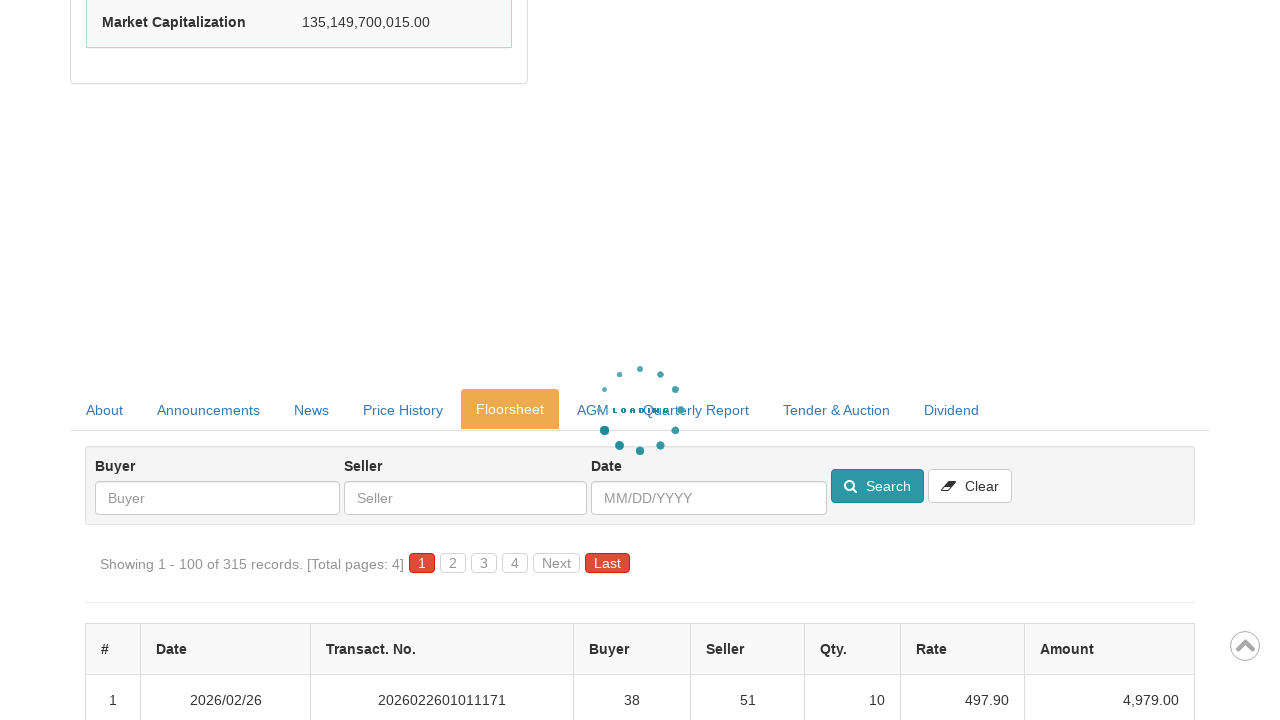

Waited for FloorSheet table to update with new page data (pagination iteration 1)
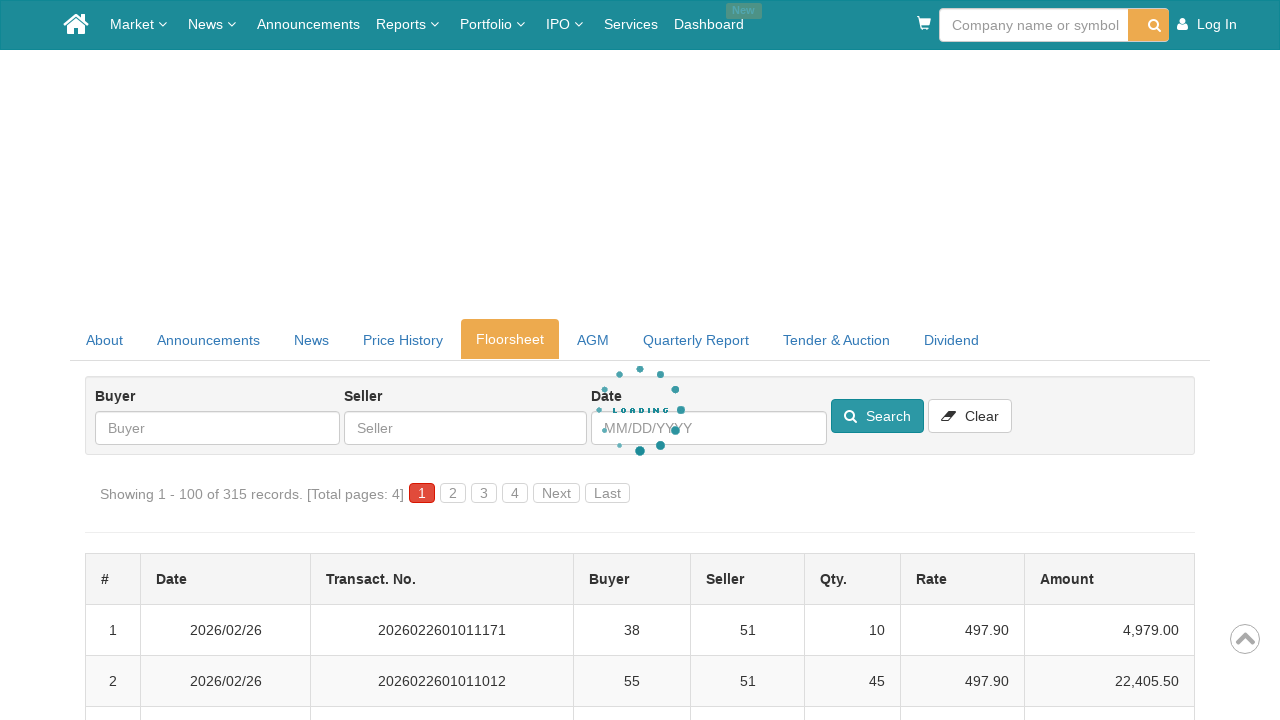

Waited for next page button to be available (pagination iteration 2)
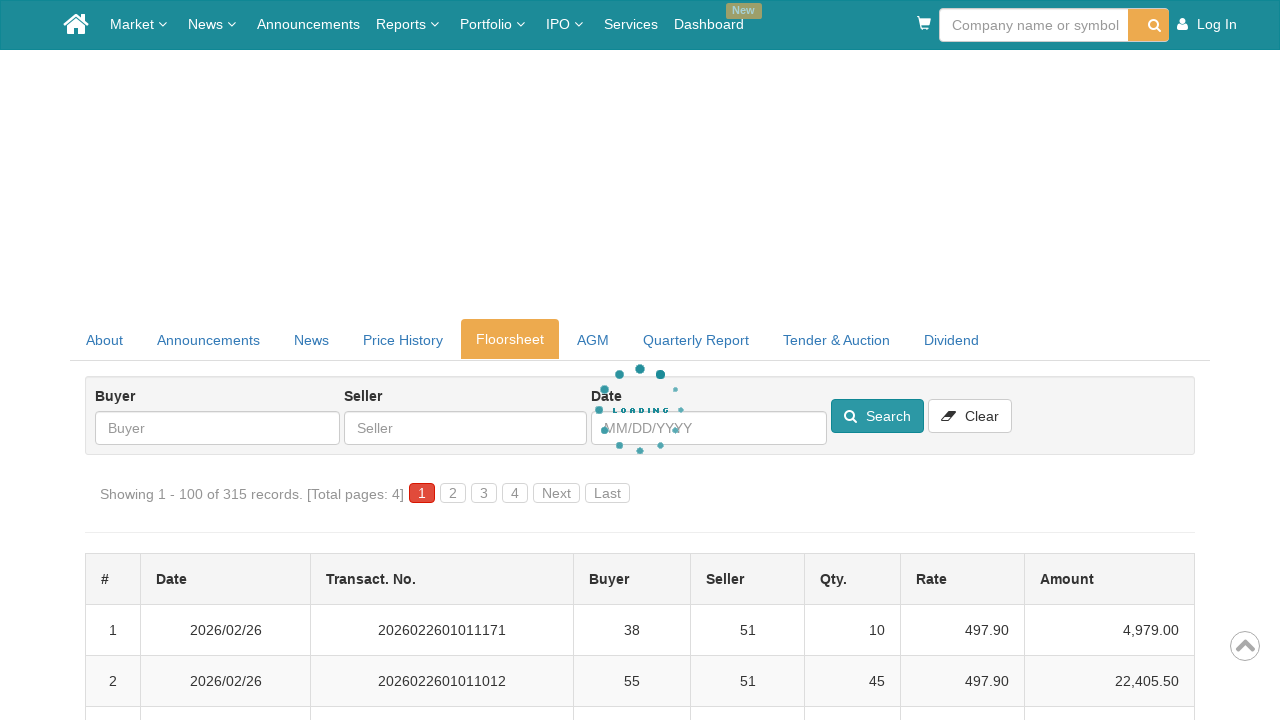

Clicked next page button (pagination iteration 2) at (608, 493) on //*[@id="ctl00_ContentPlaceHolder1_CompanyDetail1_divDataFloorsheet"]/div[1]/div
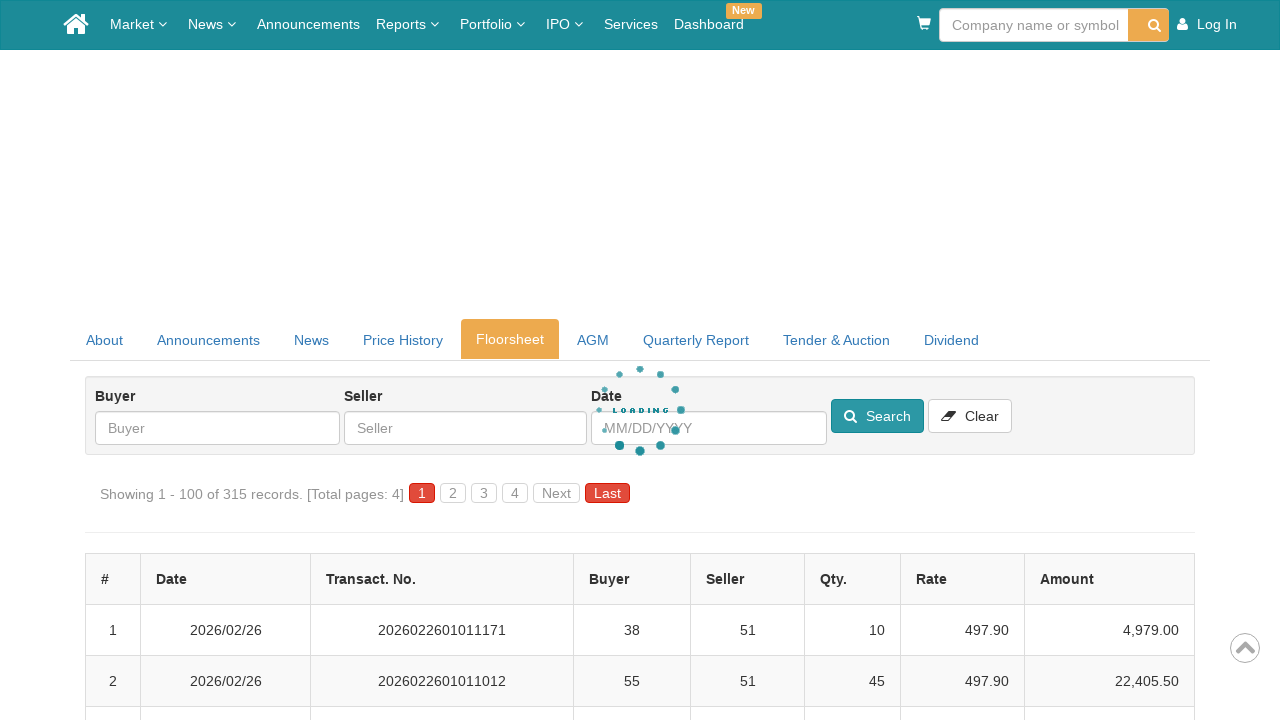

Waited for FloorSheet table to update with new page data (pagination iteration 2)
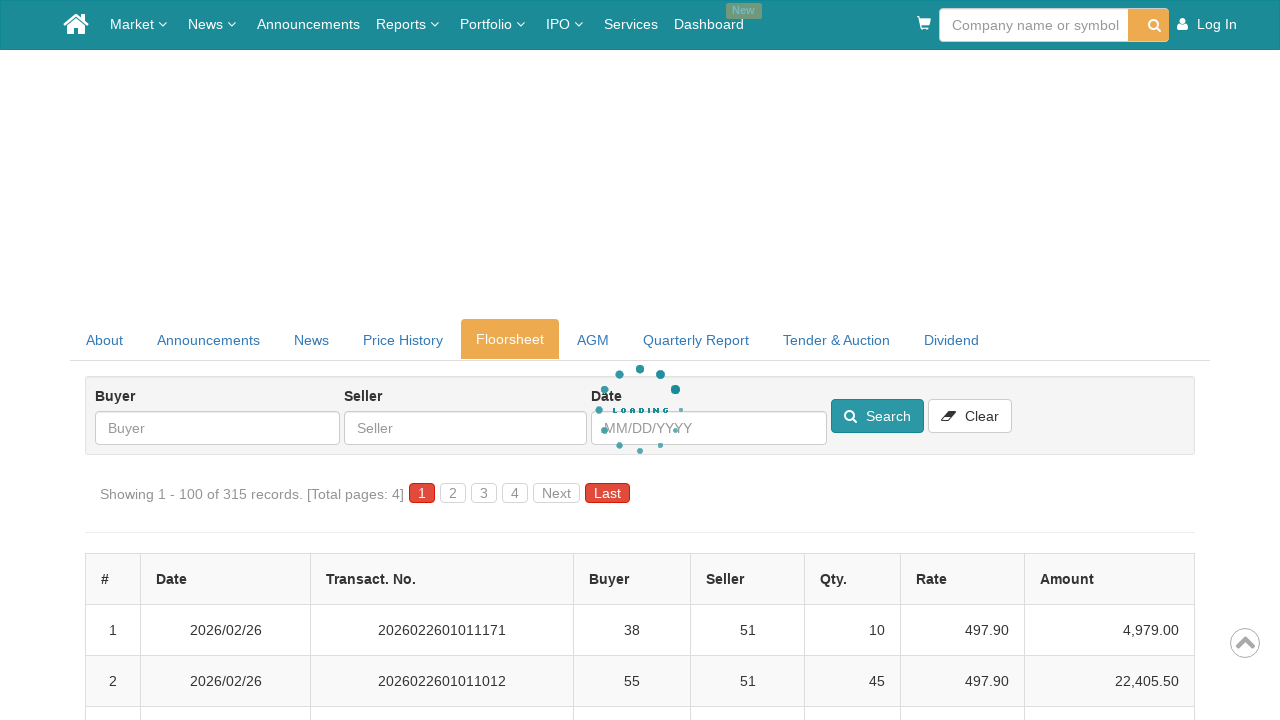

Waited for next page button to be available (pagination iteration 3)
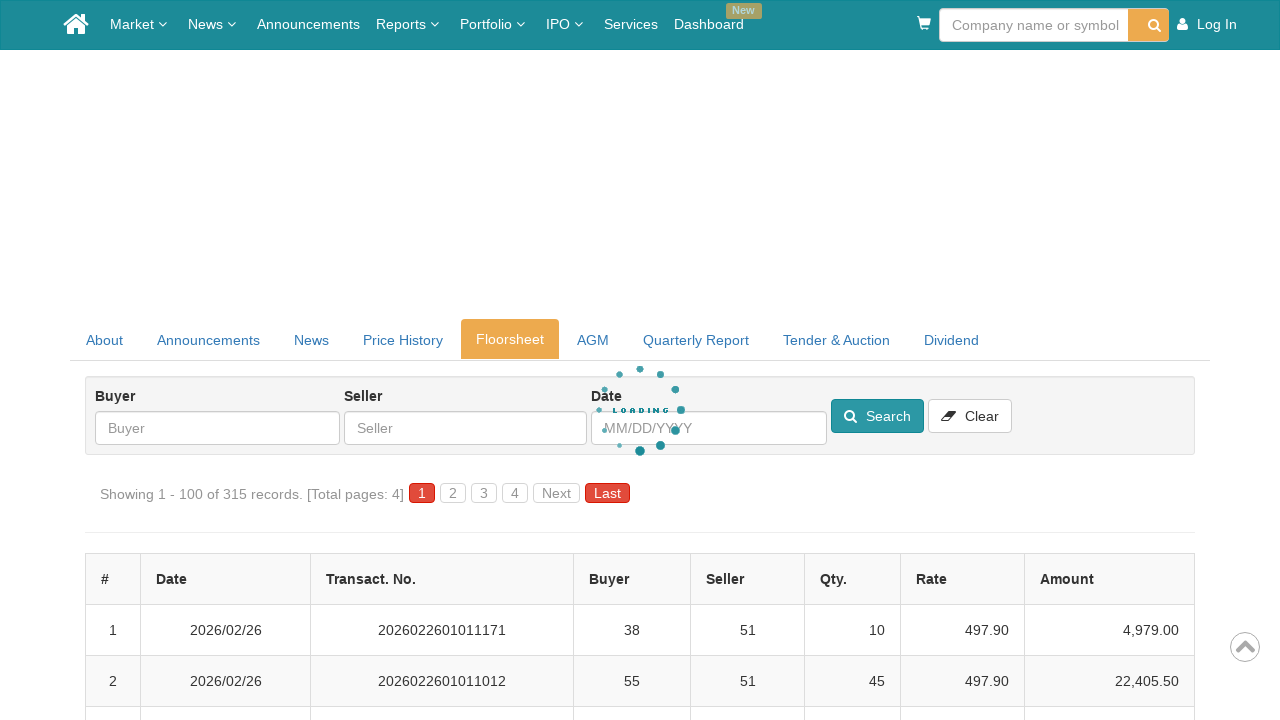

Clicked next page button (pagination iteration 3) at (608, 493) on //*[@id="ctl00_ContentPlaceHolder1_CompanyDetail1_divDataFloorsheet"]/div[1]/div
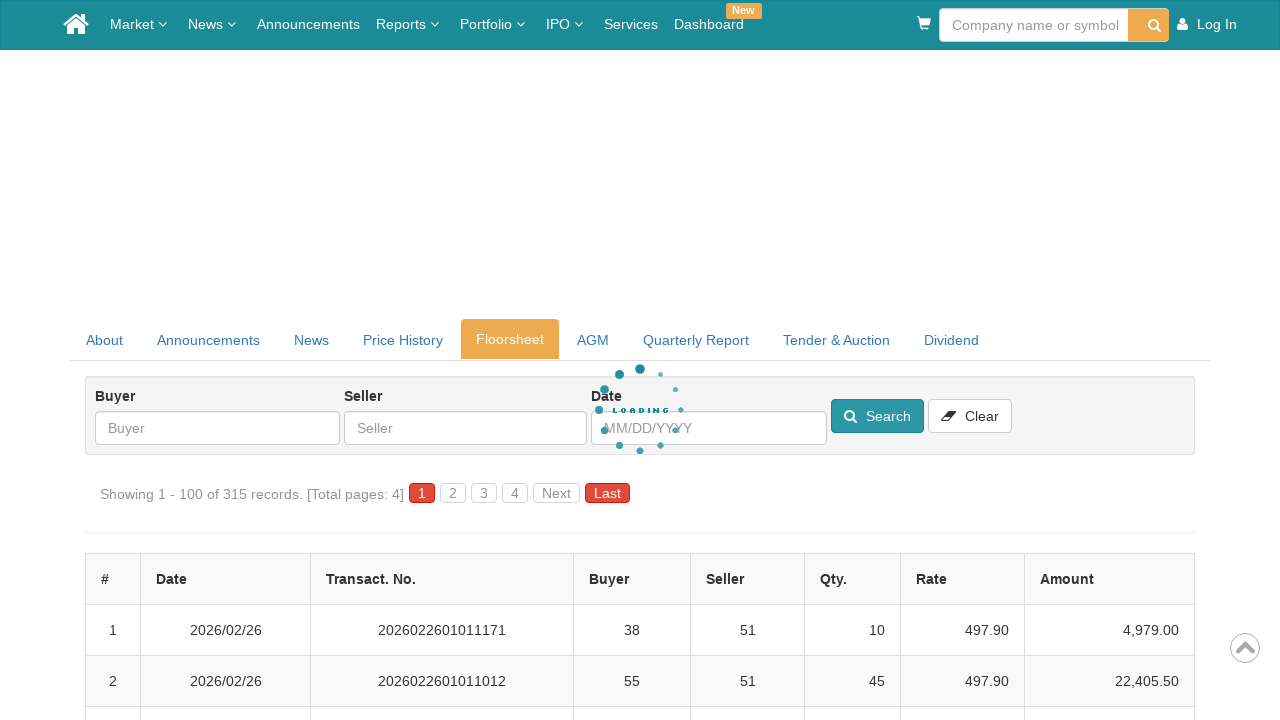

Waited for FloorSheet table to update with new page data (pagination iteration 3)
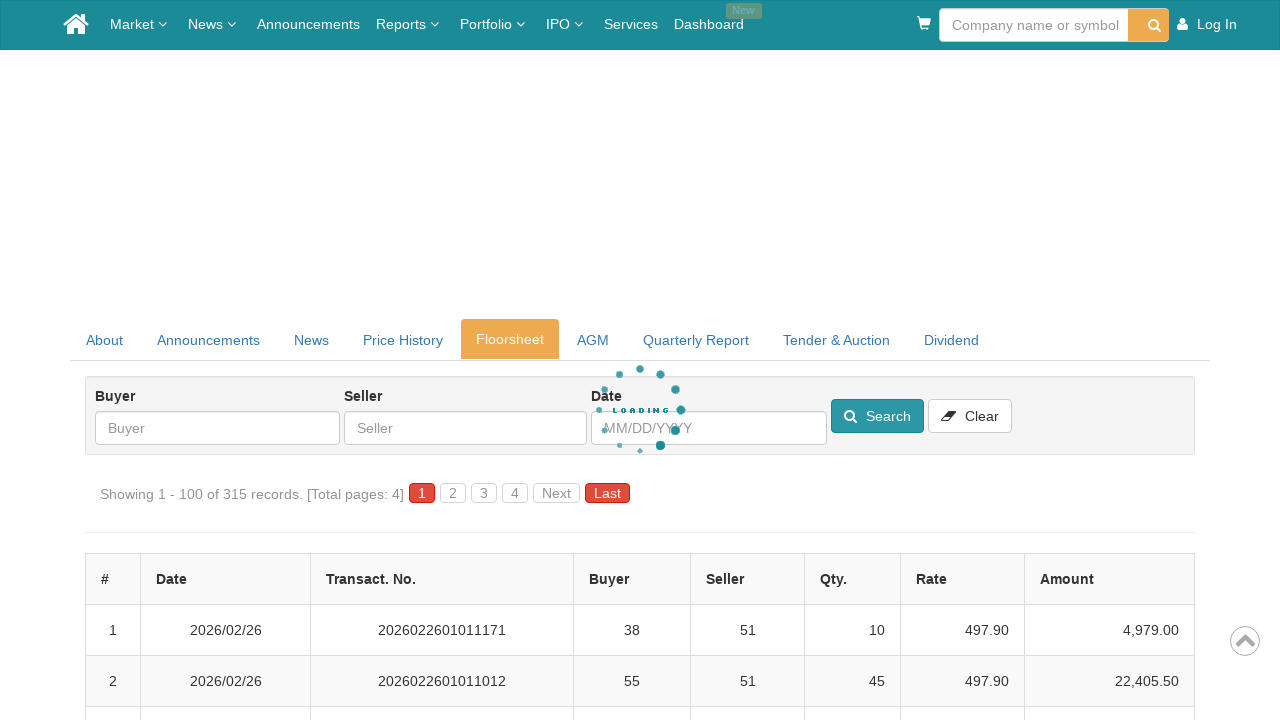

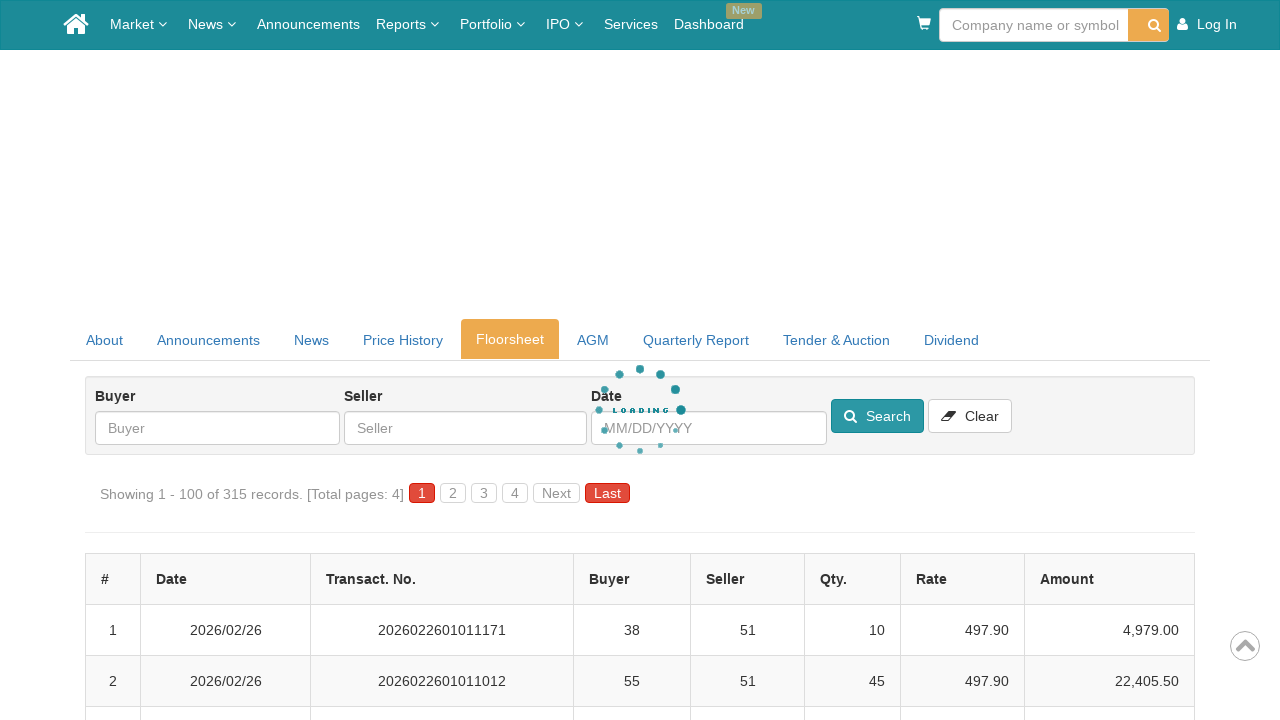